Tests handling of nested iframes by clicking on an iframe tab, switching to outer and inner iframes, and entering text in an input field within the nested iframe

Starting URL: http://demo.automationtesting.in/Frames.html

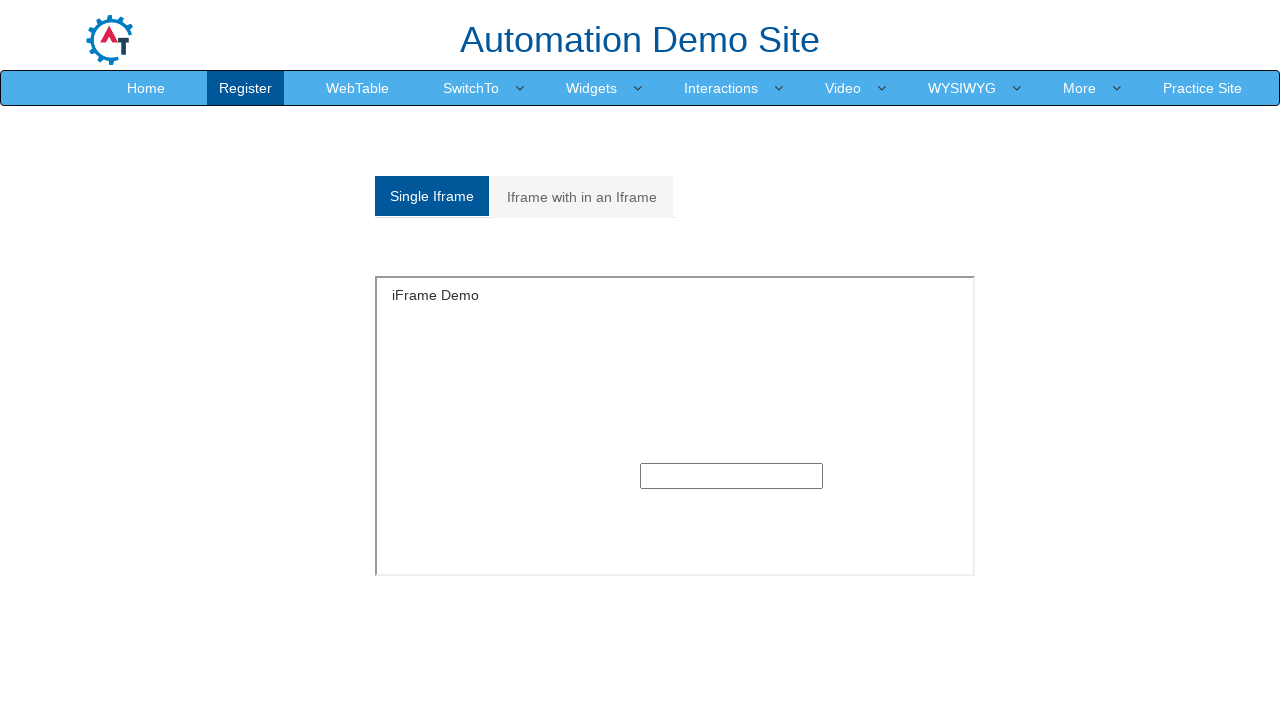

Clicked on 'Iframe with in an Iframe' tab at (582, 197) on a:text('Iframe with in an Iframe')
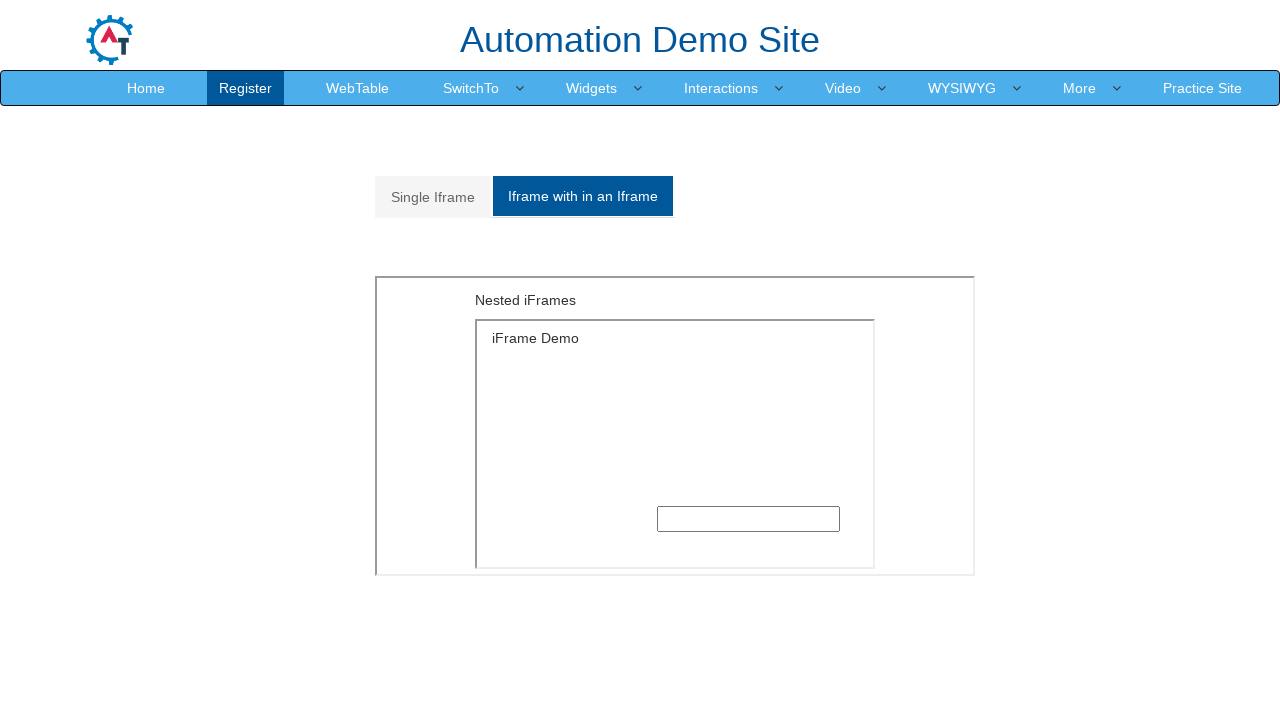

Located outer iframe with src='MultipleFrames.html'
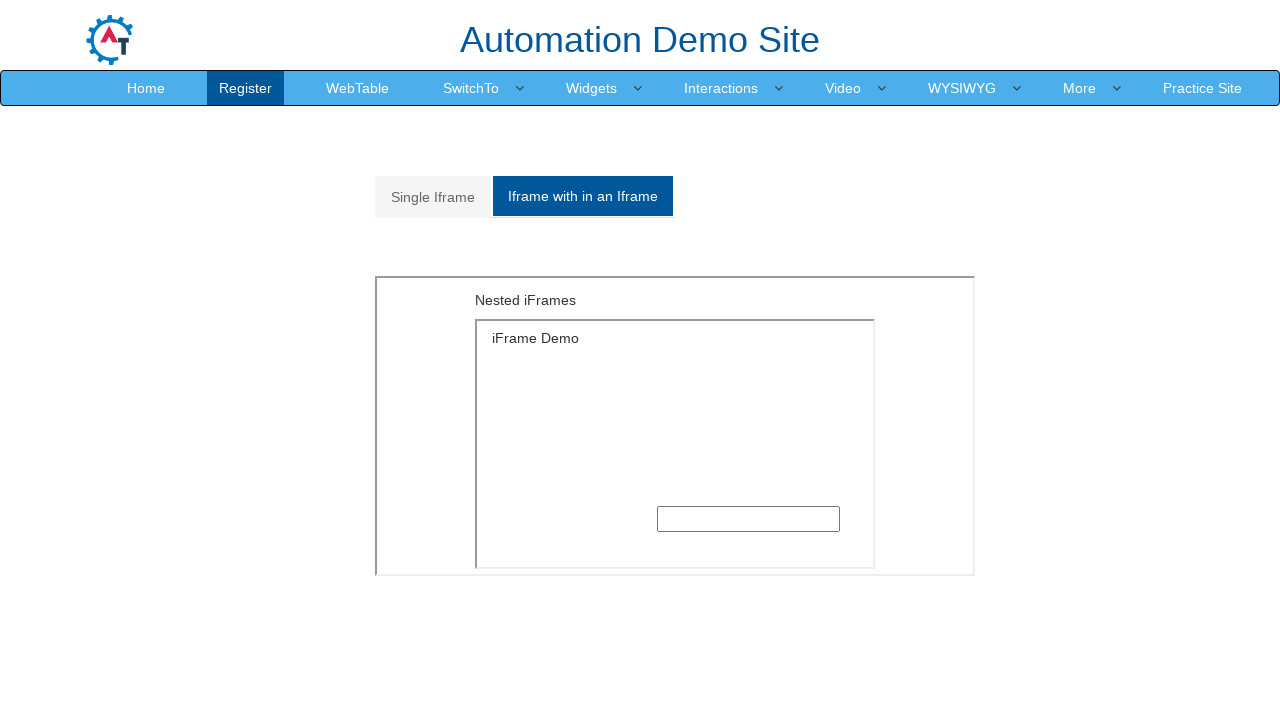

Located inner iframe with src='SingleFrame.html' within outer iframe
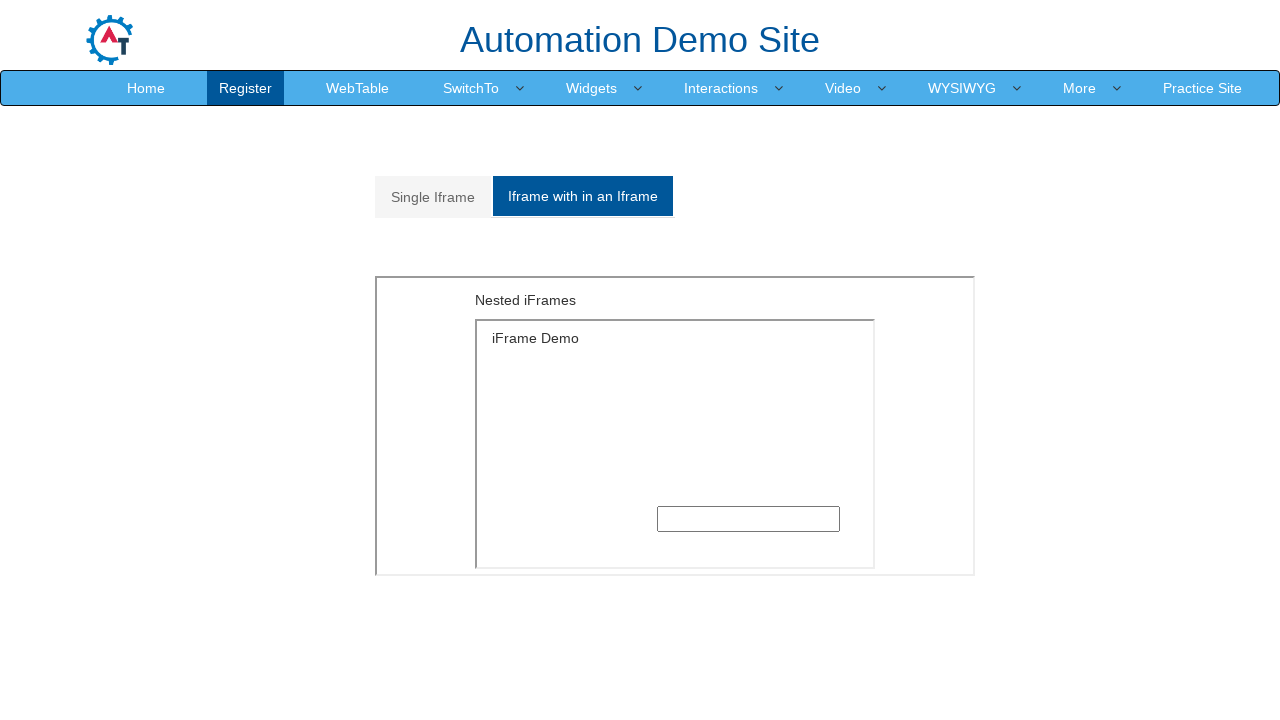

Entered 'xyz' in text input field within nested iframe on iframe[src='MultipleFrames.html'] >> internal:control=enter-frame >> iframe[src=
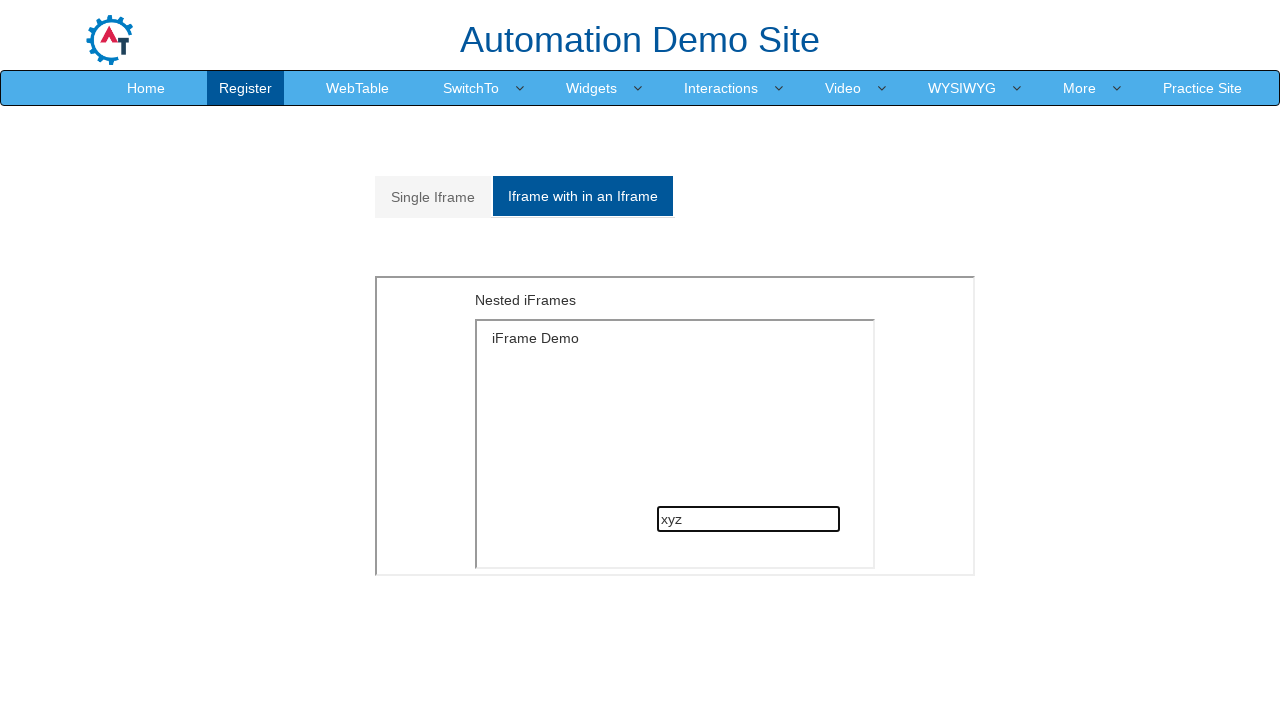

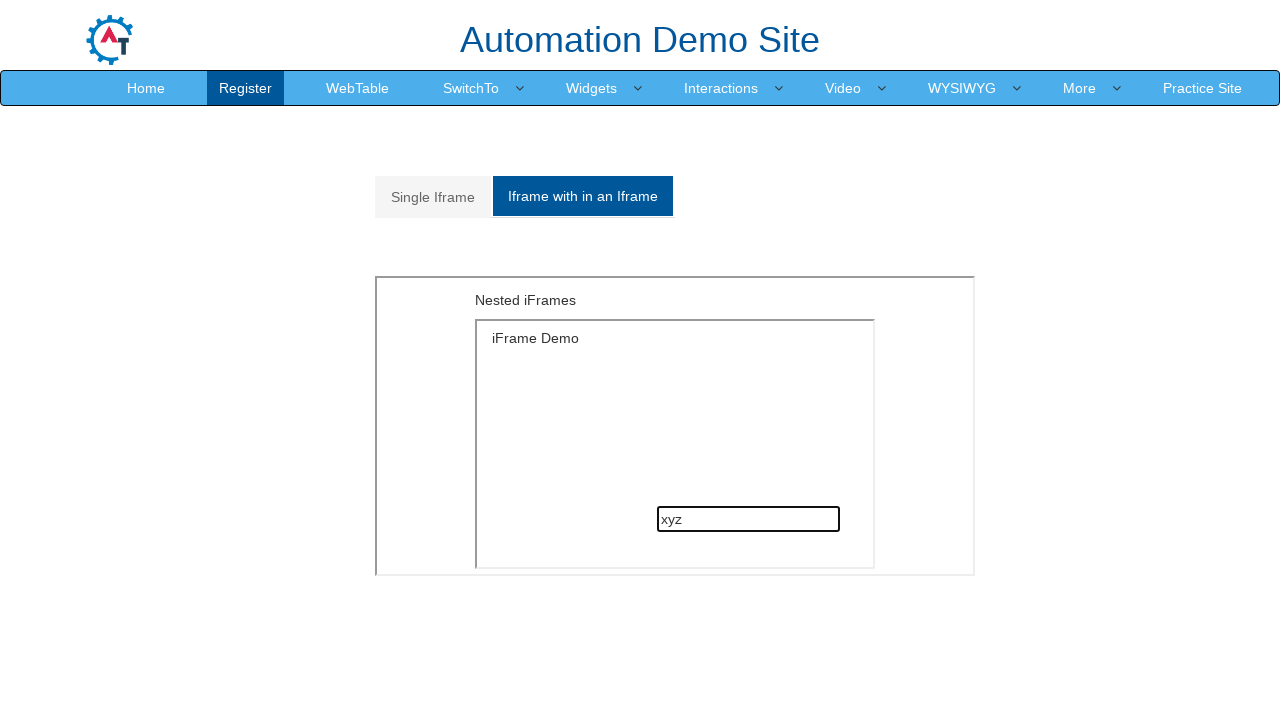